Tests a registration form by filling in first name, last name, email, phone, and address fields, then submitting the form and verifying the success message

Starting URL: http://suninjuly.github.io/registration1.html

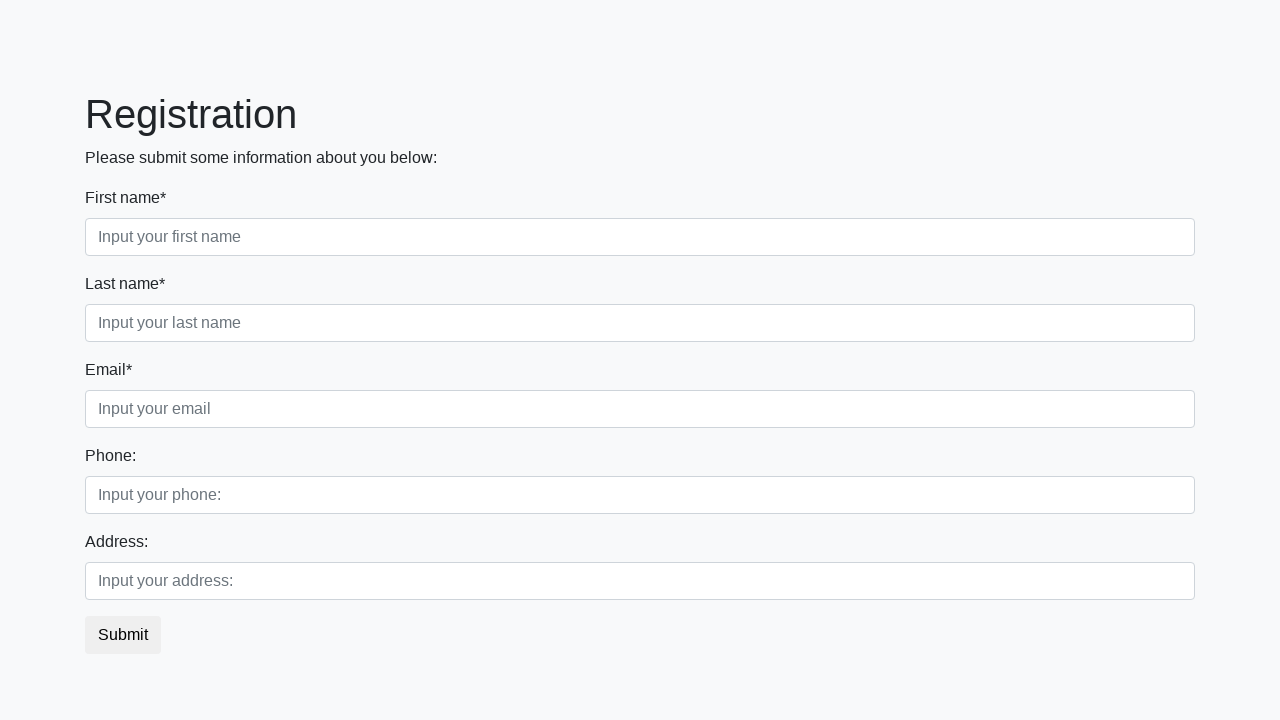

Filled first name field with 'John' on [placeholder='Input your first name']
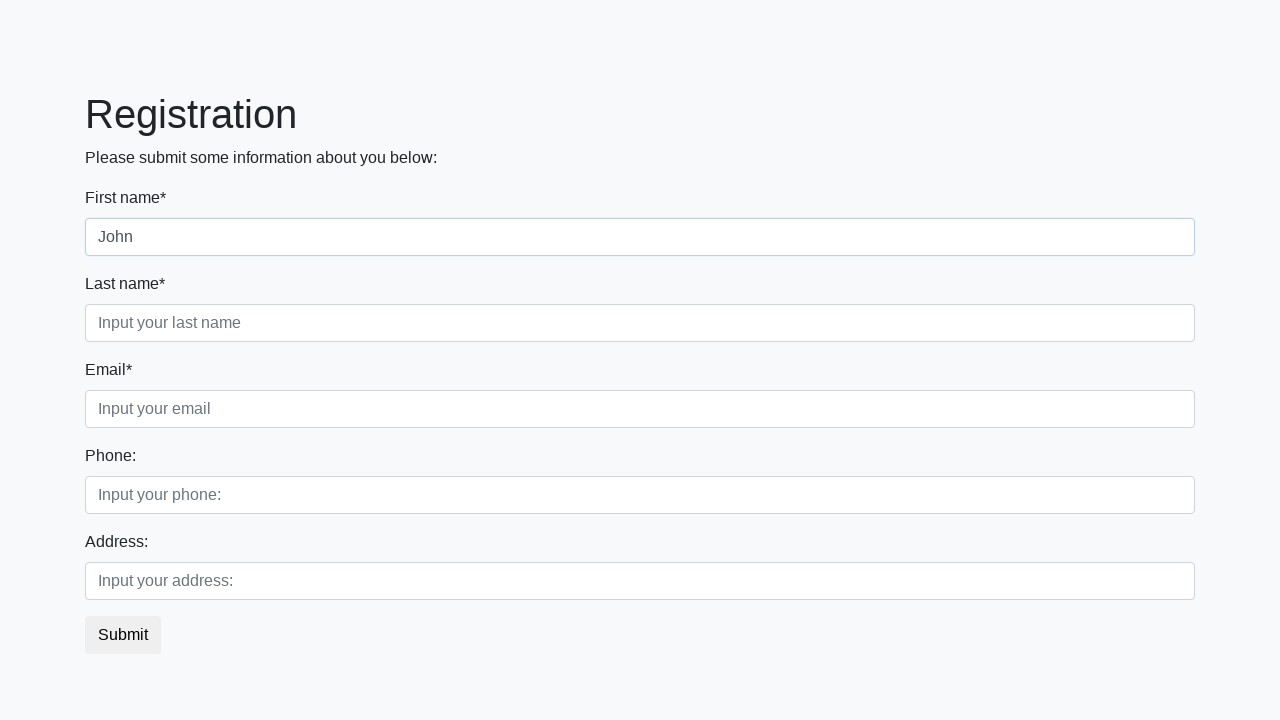

Filled last name field with 'Smith' on [placeholder='Input your last name']
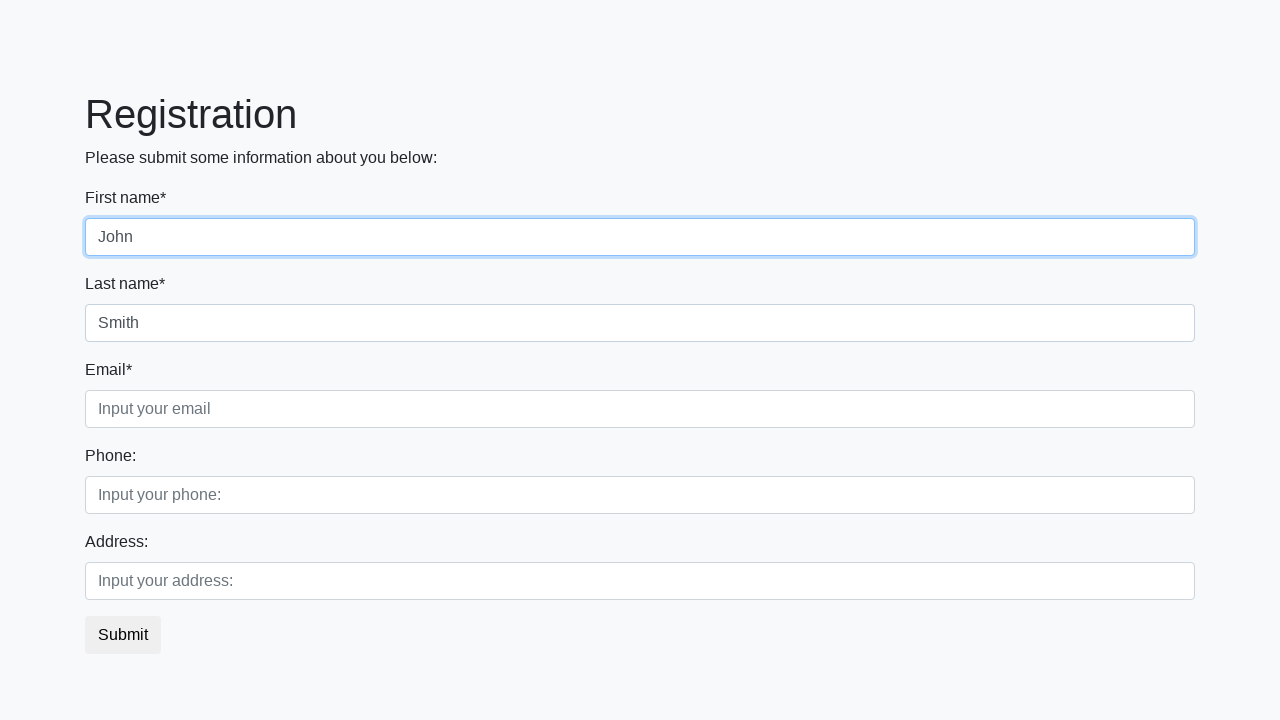

Filled email field with 'john.smith@example.com' on [placeholder='Input your email']
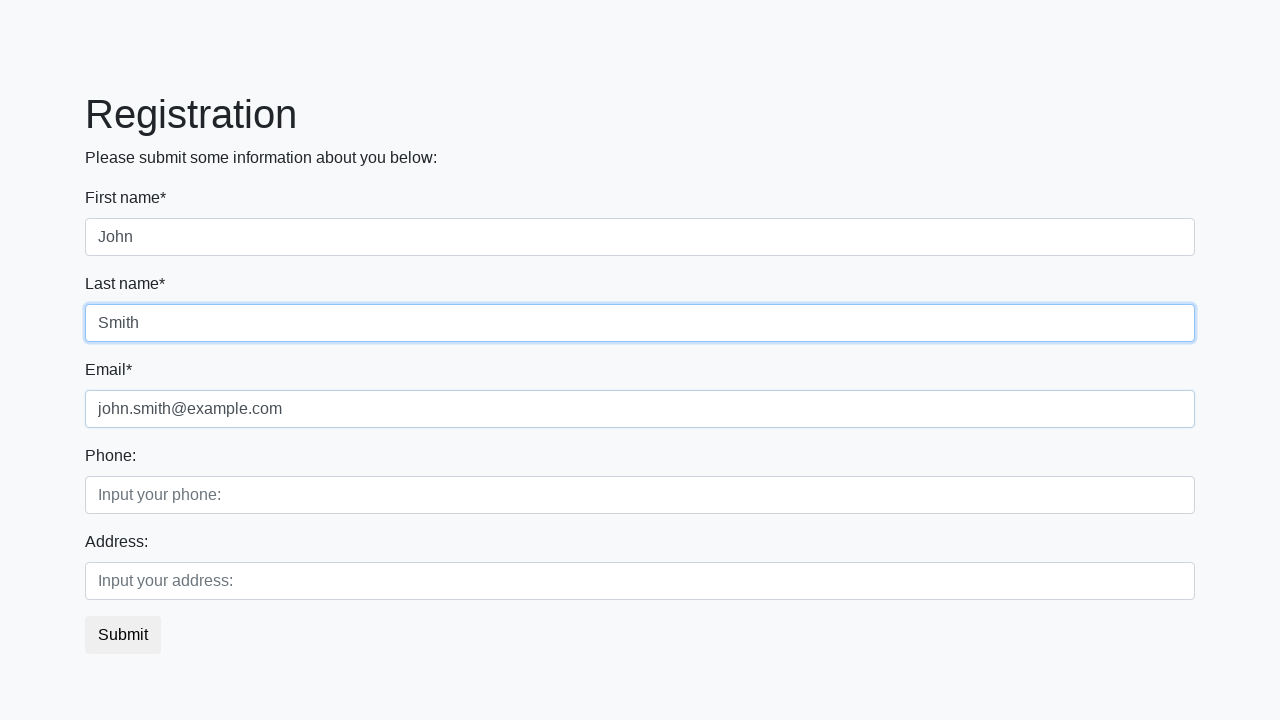

Filled phone field with '+1234567890' on [placeholder='Input your phone:']
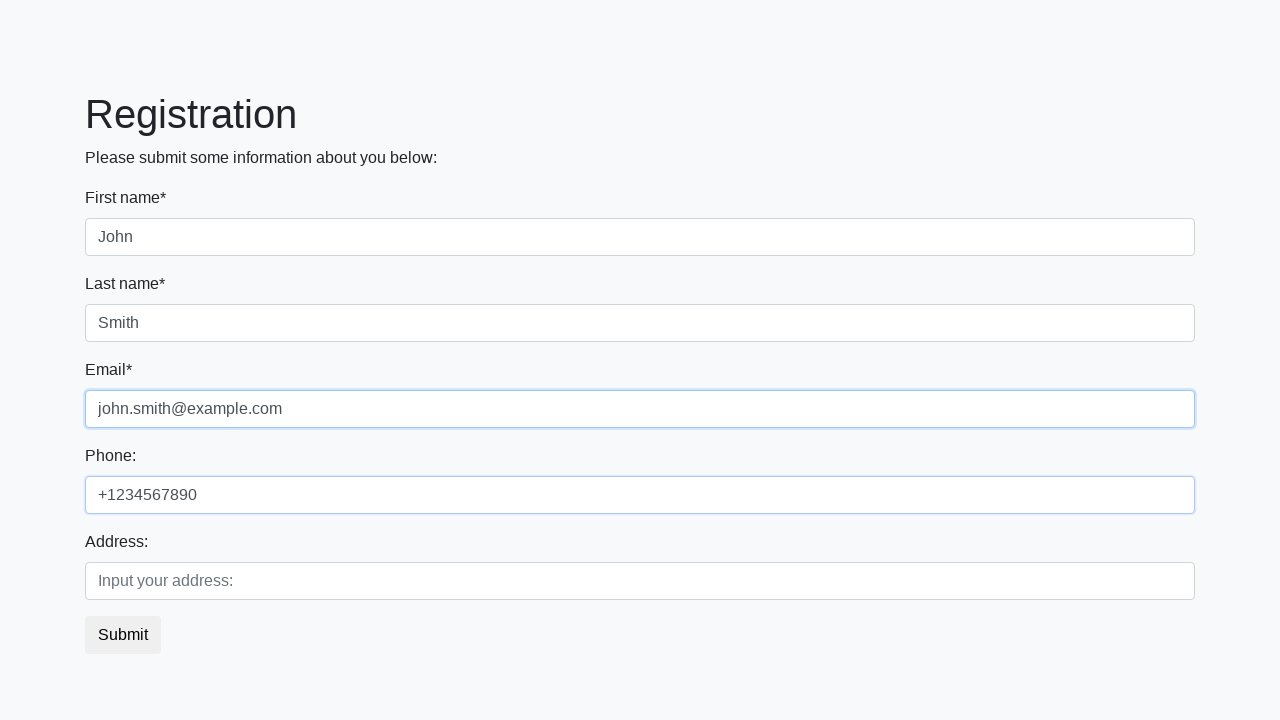

Filled address field with '123 Main Street, City' on [placeholder='Input your address:']
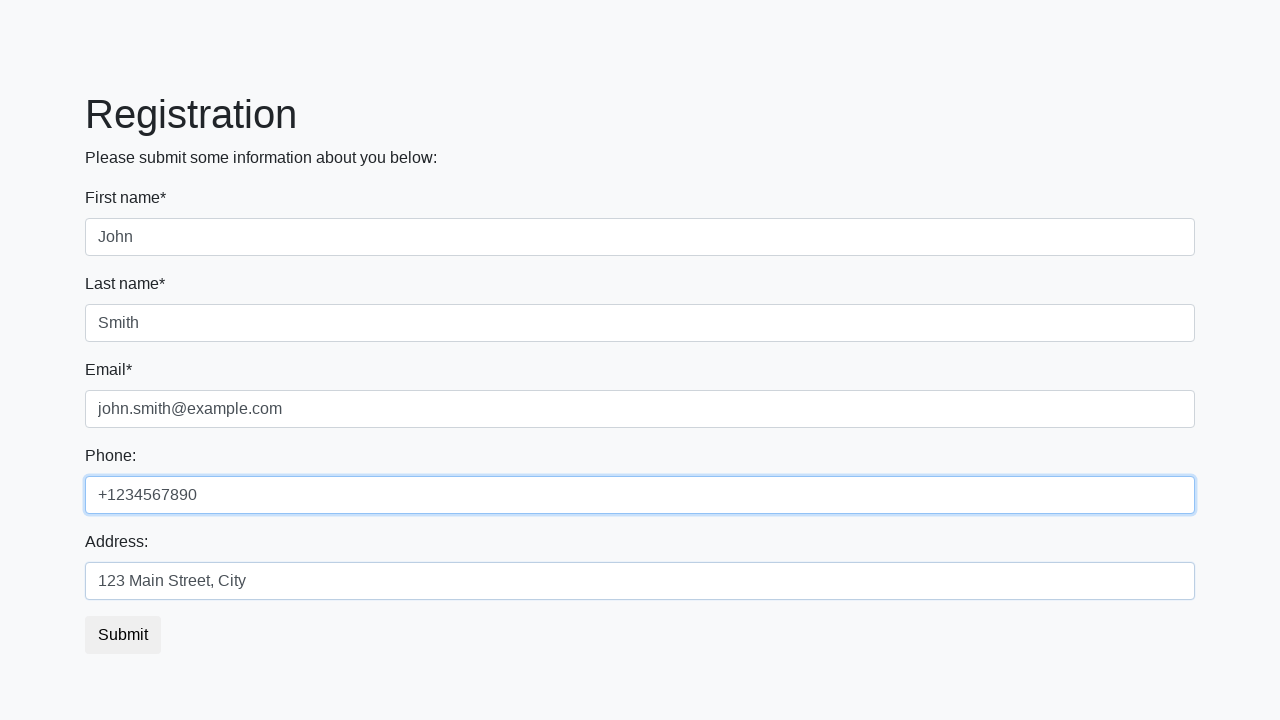

Clicked submit button to register at (123, 635) on [type='submit']
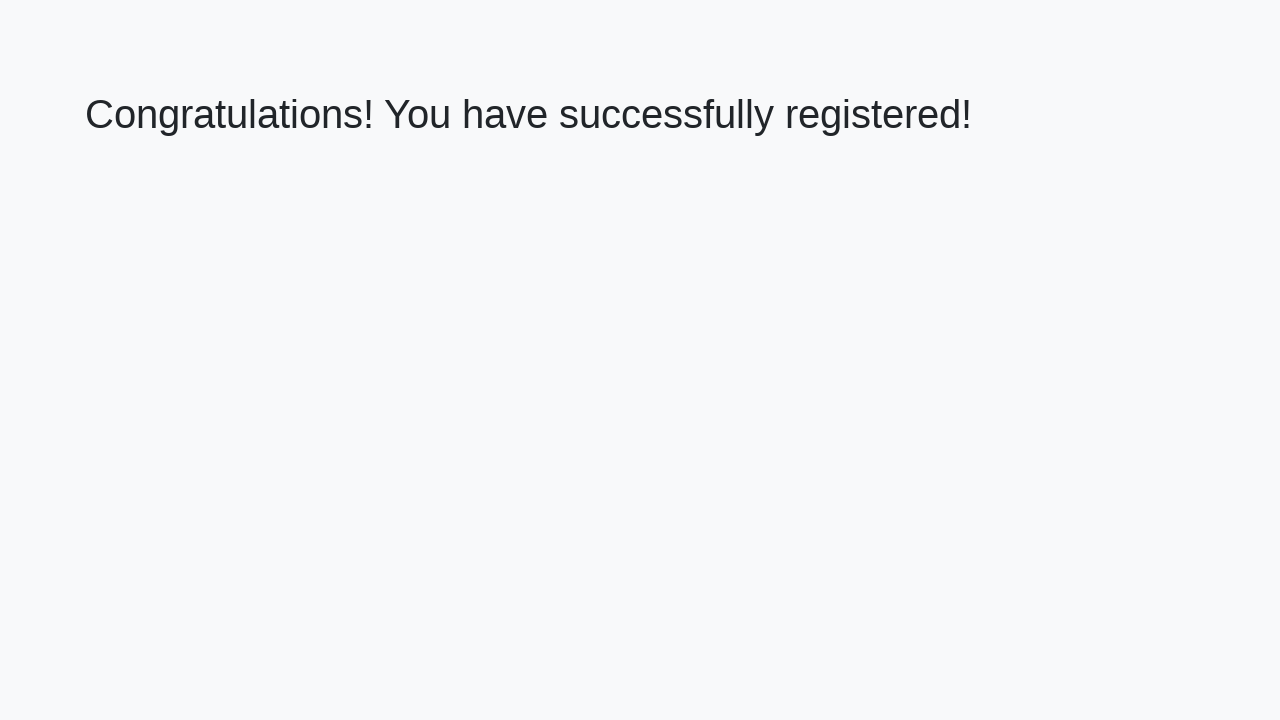

Success heading loaded
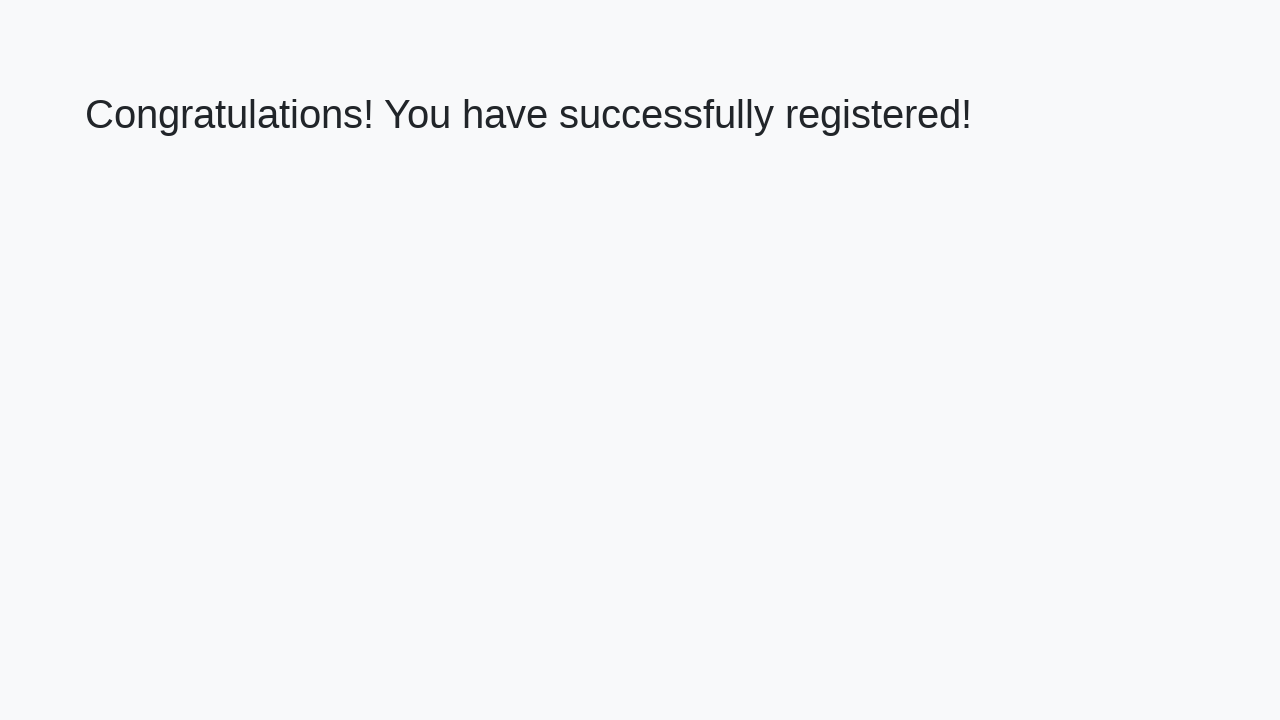

Verified success message: 'Congratulations! You have successfully registered!'
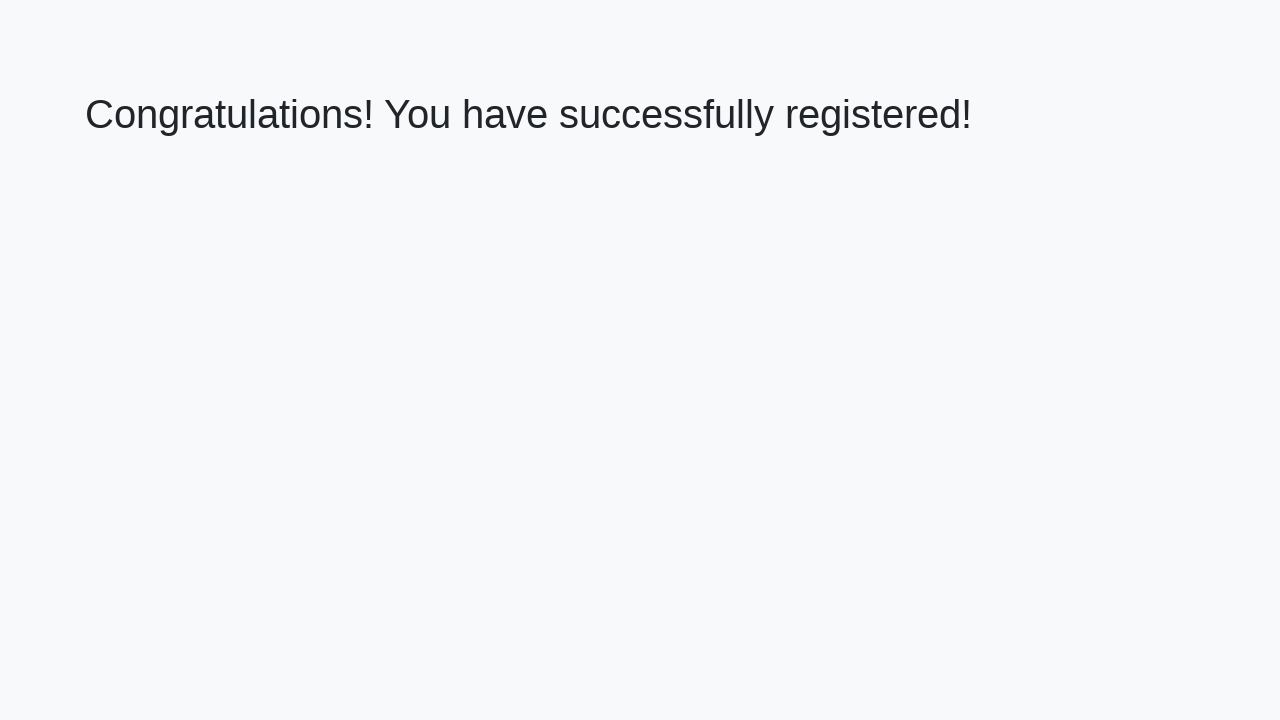

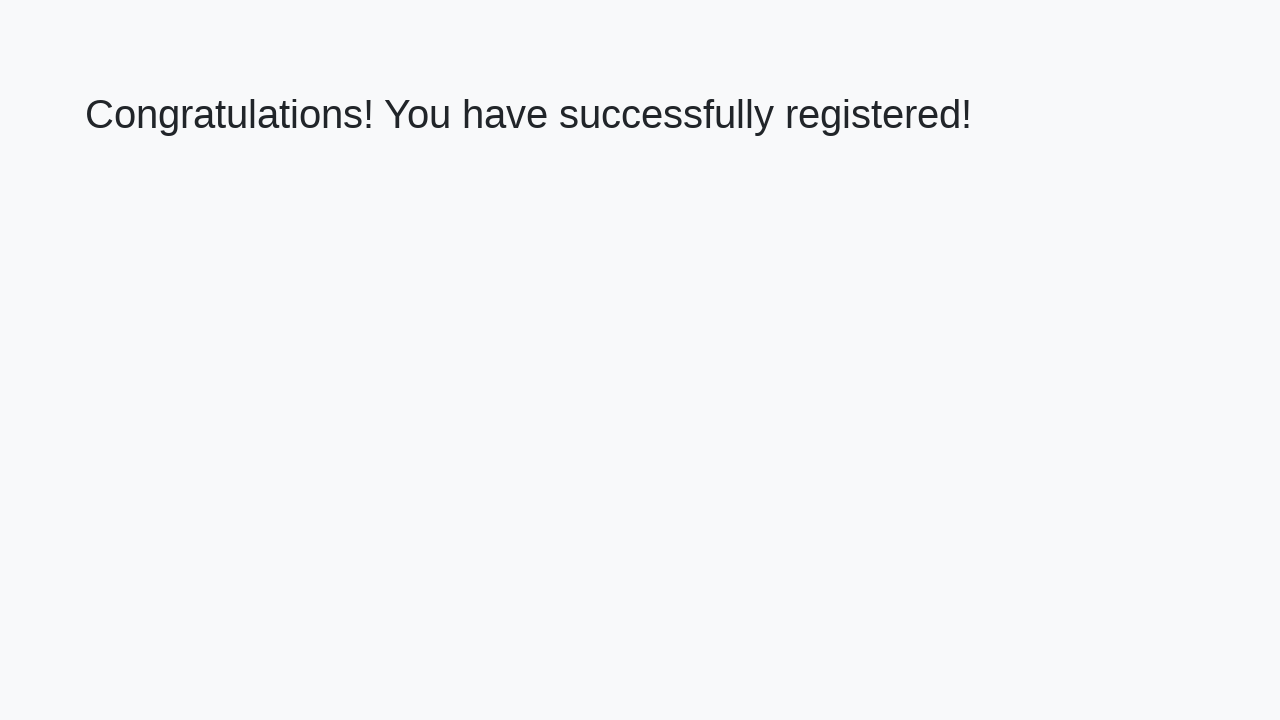